Tests confirm JavaScript alert by clicking the Confirm Alert button and dismissing it with Cancel

Starting URL: https://v1.training-support.net/selenium/javascript-alerts

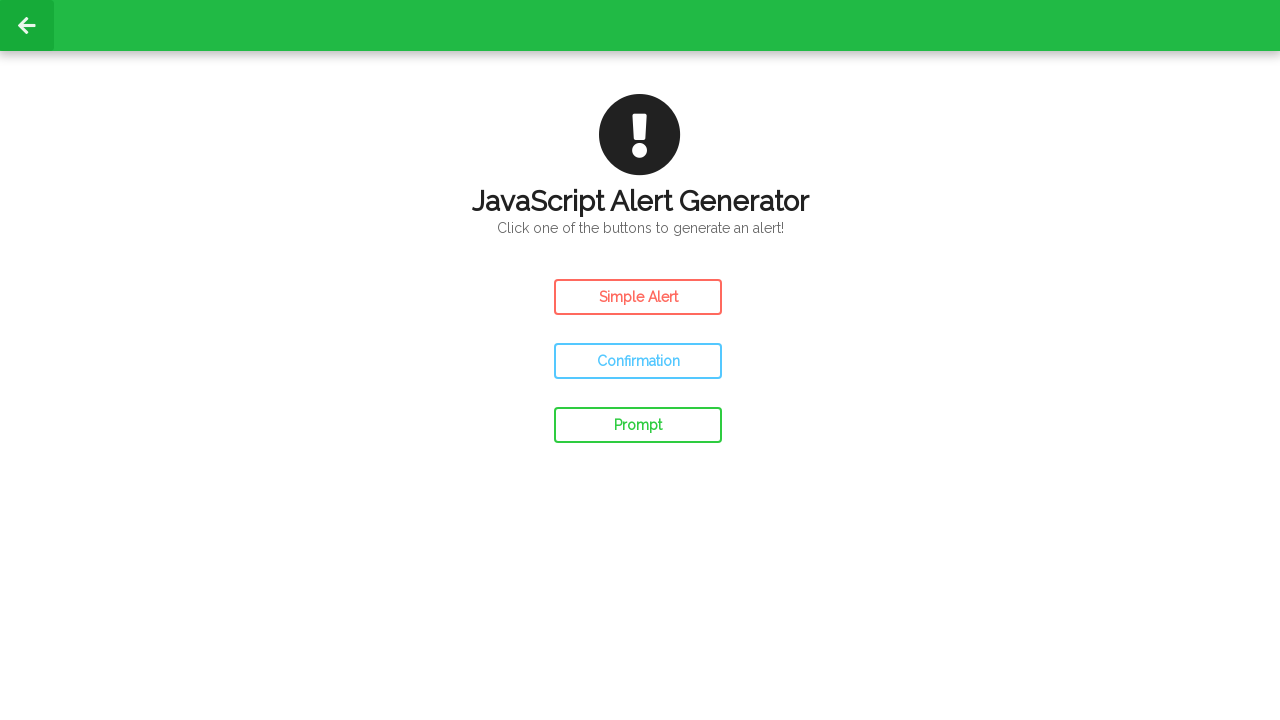

Set up dialog handler to dismiss alerts
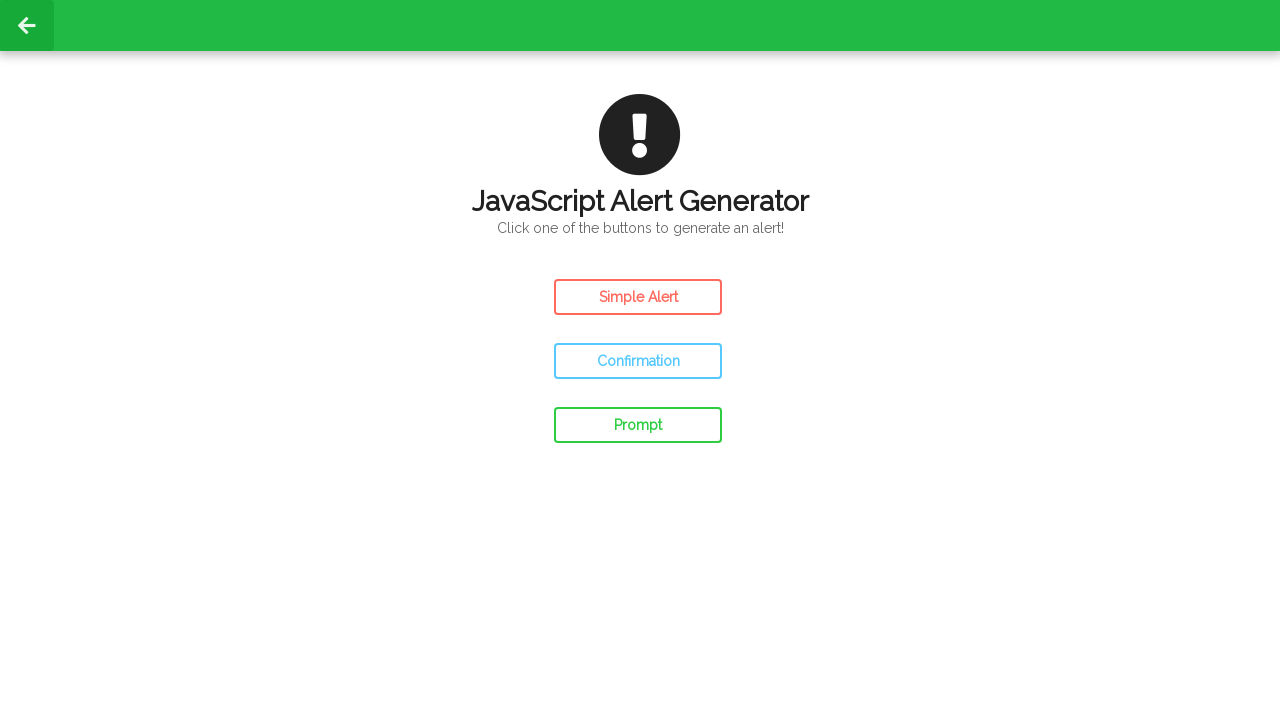

Clicked the Confirm Alert button at (638, 361) on #confirm
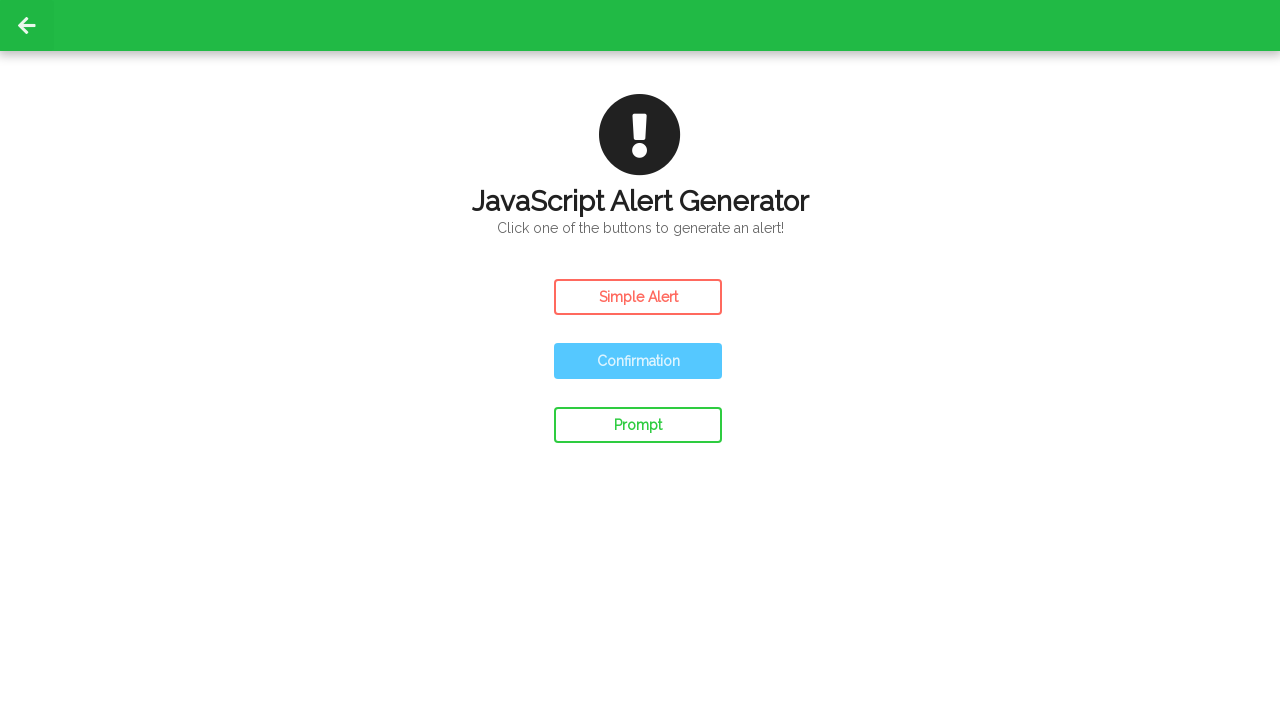

Waited 500ms for dialog to be dismissed
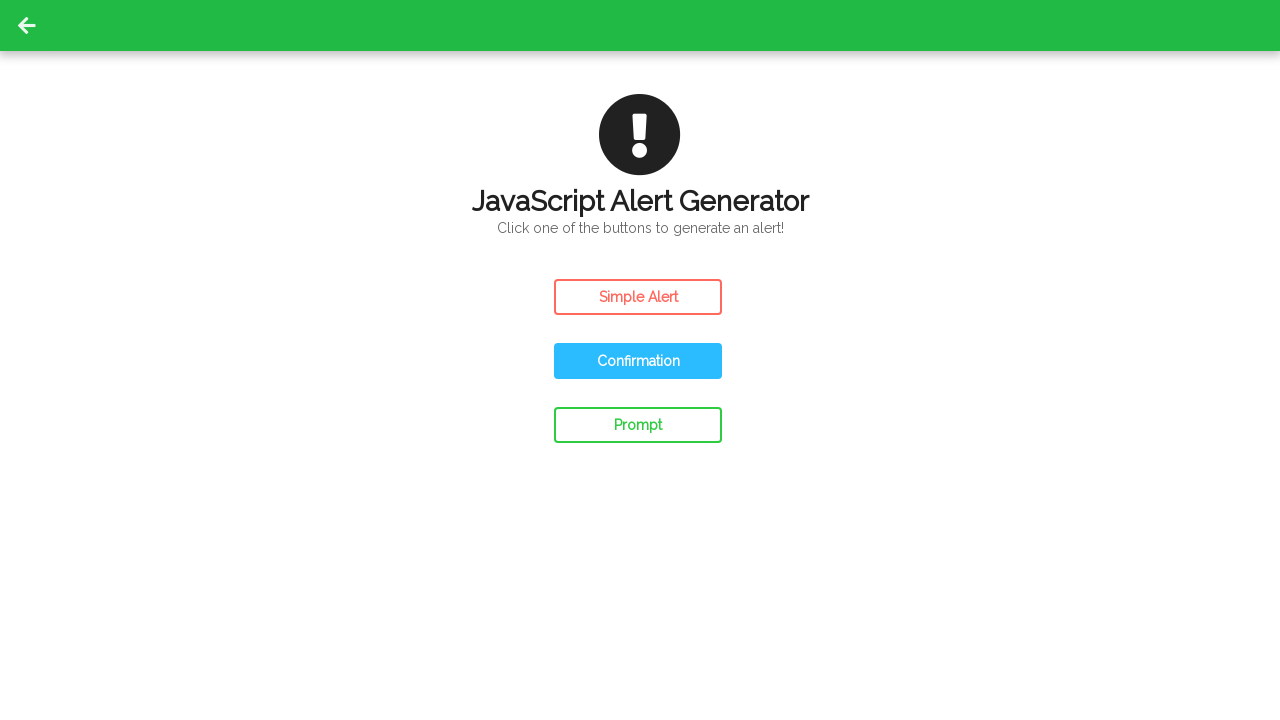

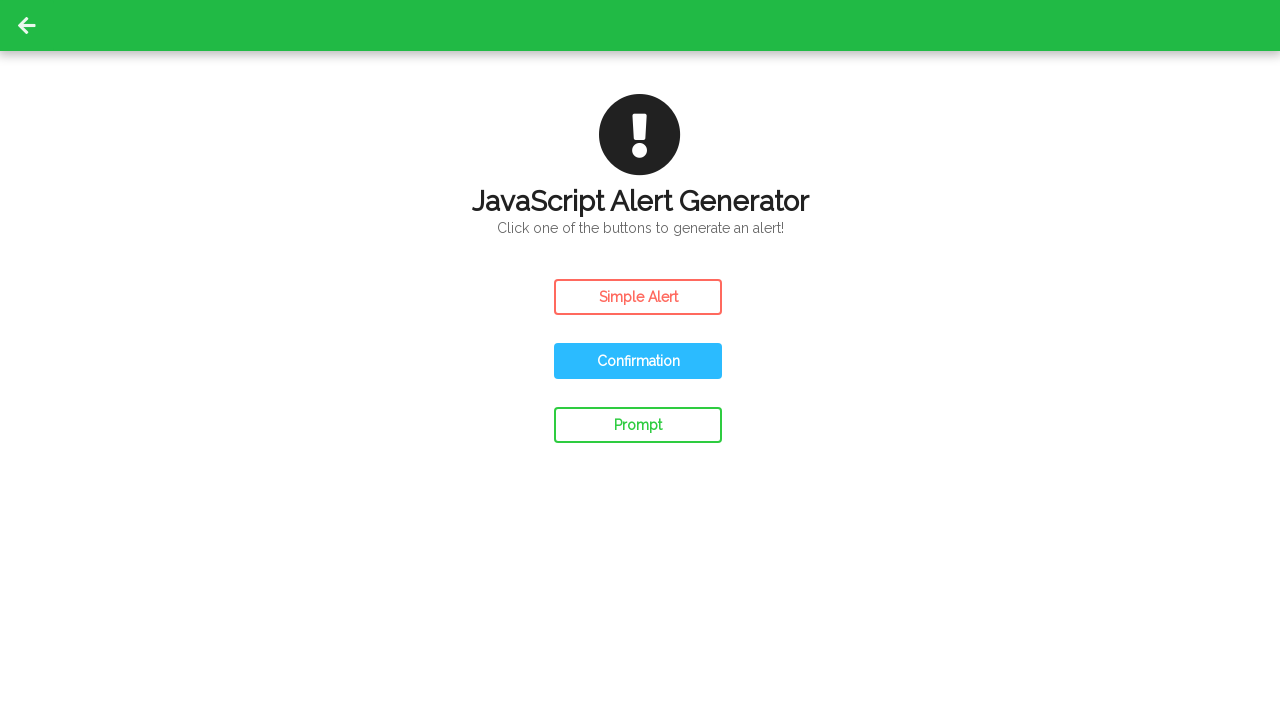